Tests the search functionality on python.org by entering a search term "pycon" and verifying results are returned.

Starting URL: http://www.python.org

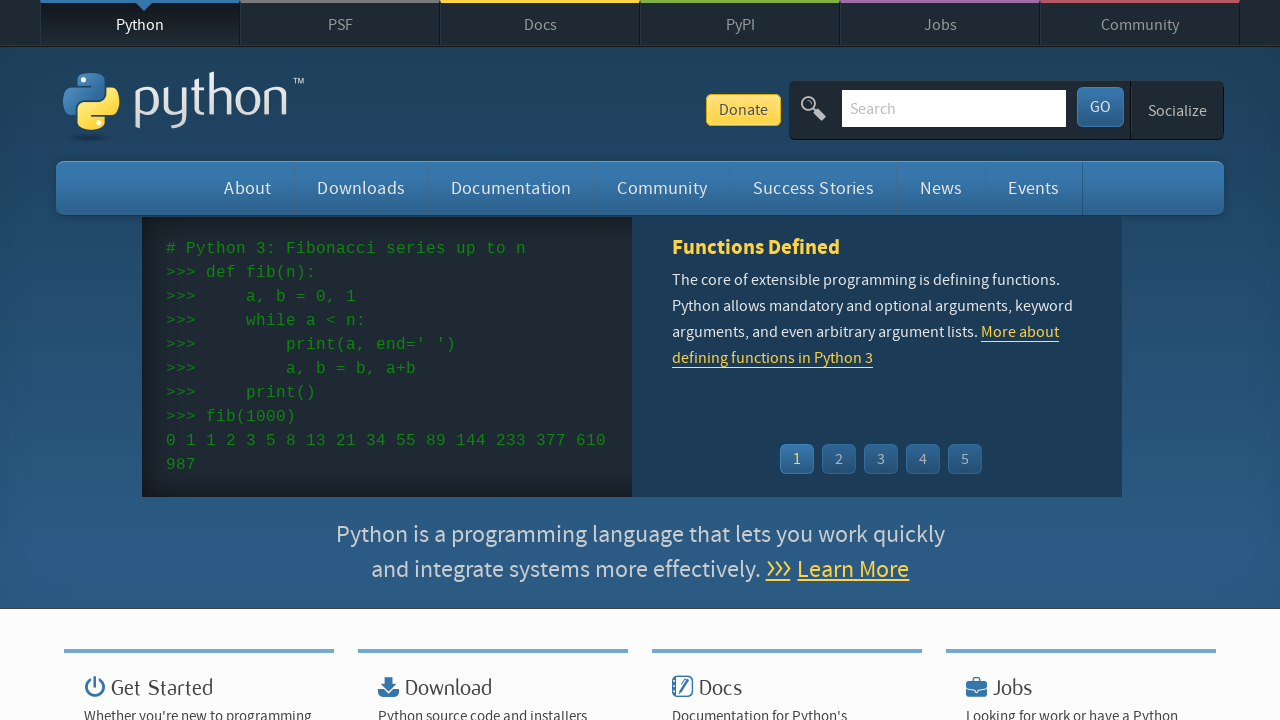

Verified page title contains 'Python'
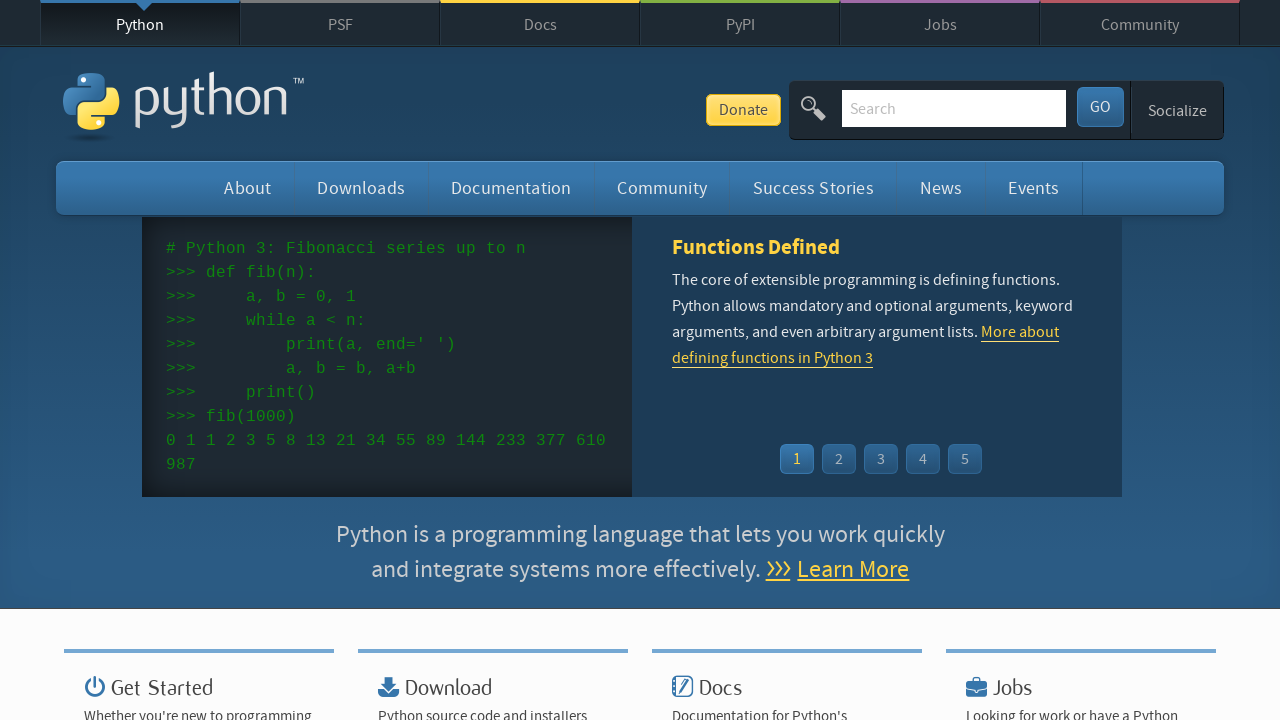

Filled search input with 'pycon' on input[name='q']
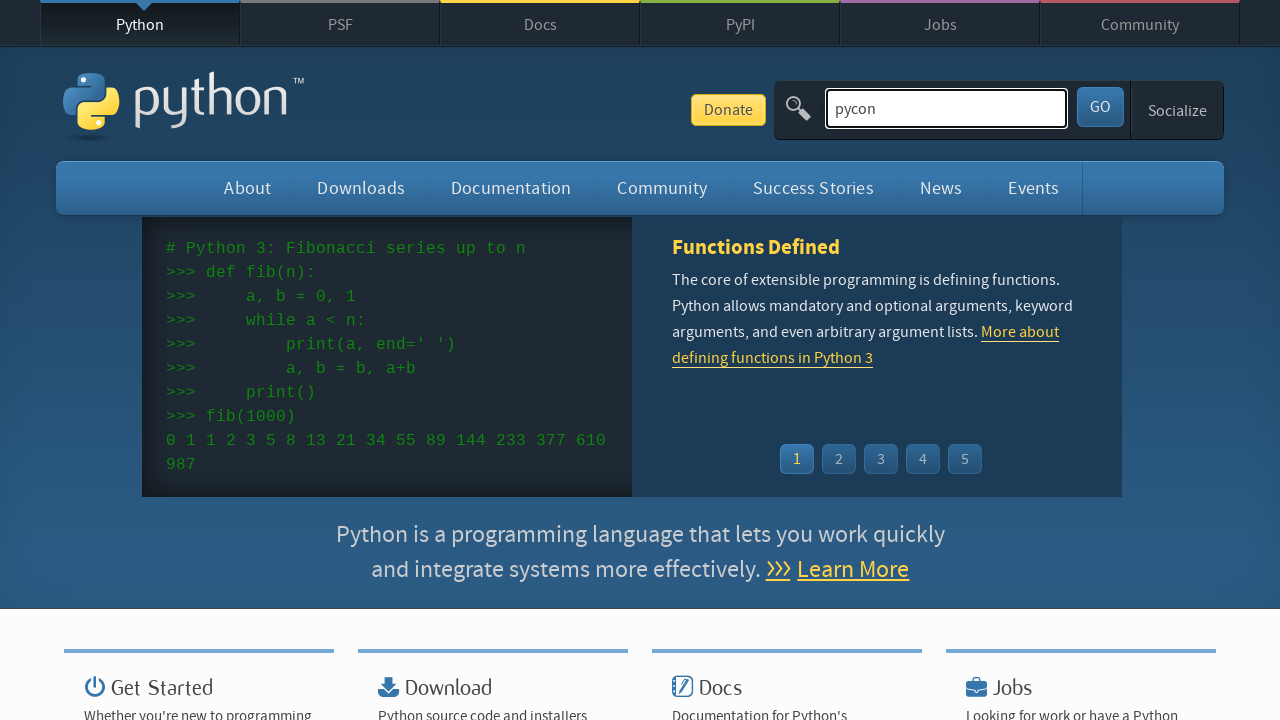

Pressed Enter to submit search query on input[name='q']
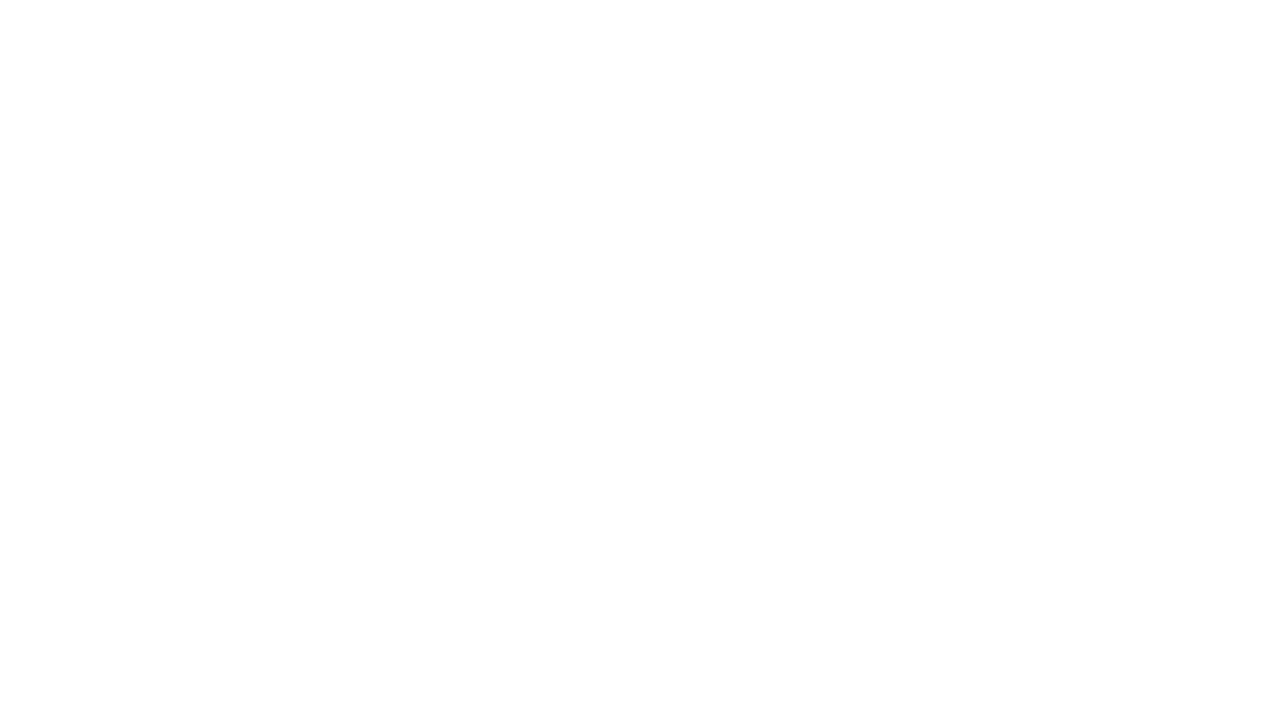

Waited for network idle after search submission
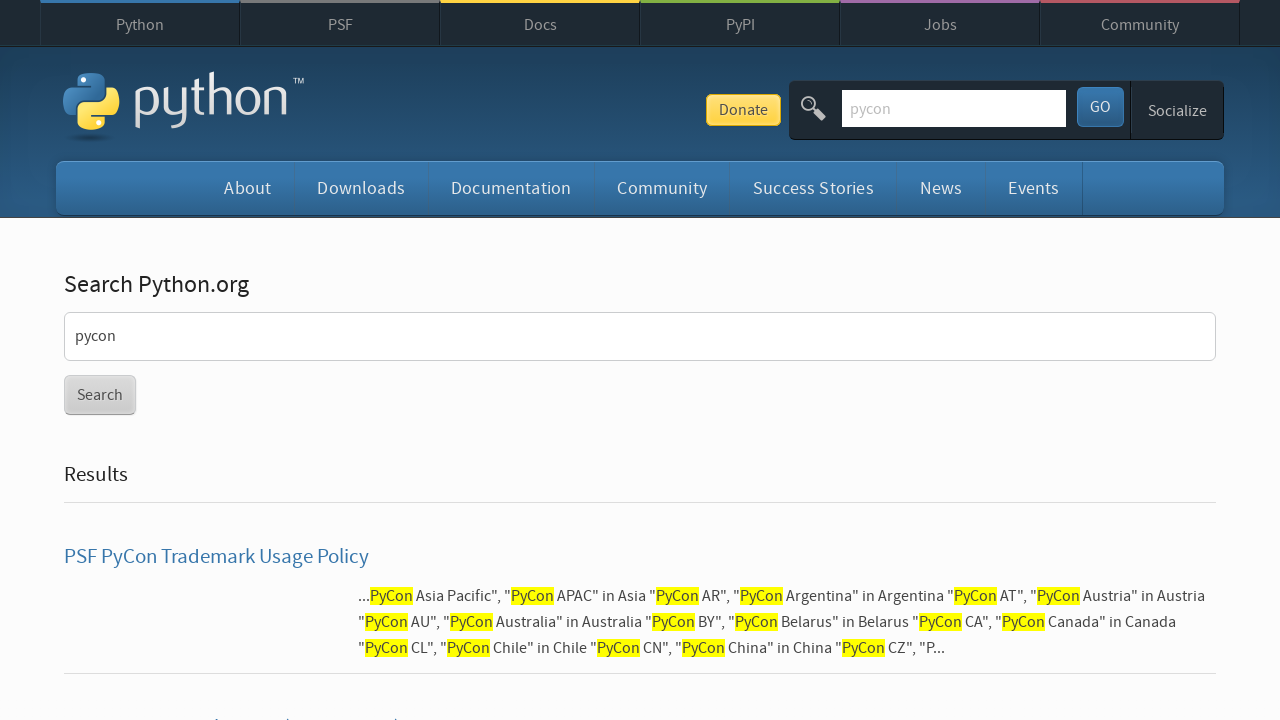

Verified search results are returned (no 'No results found' message)
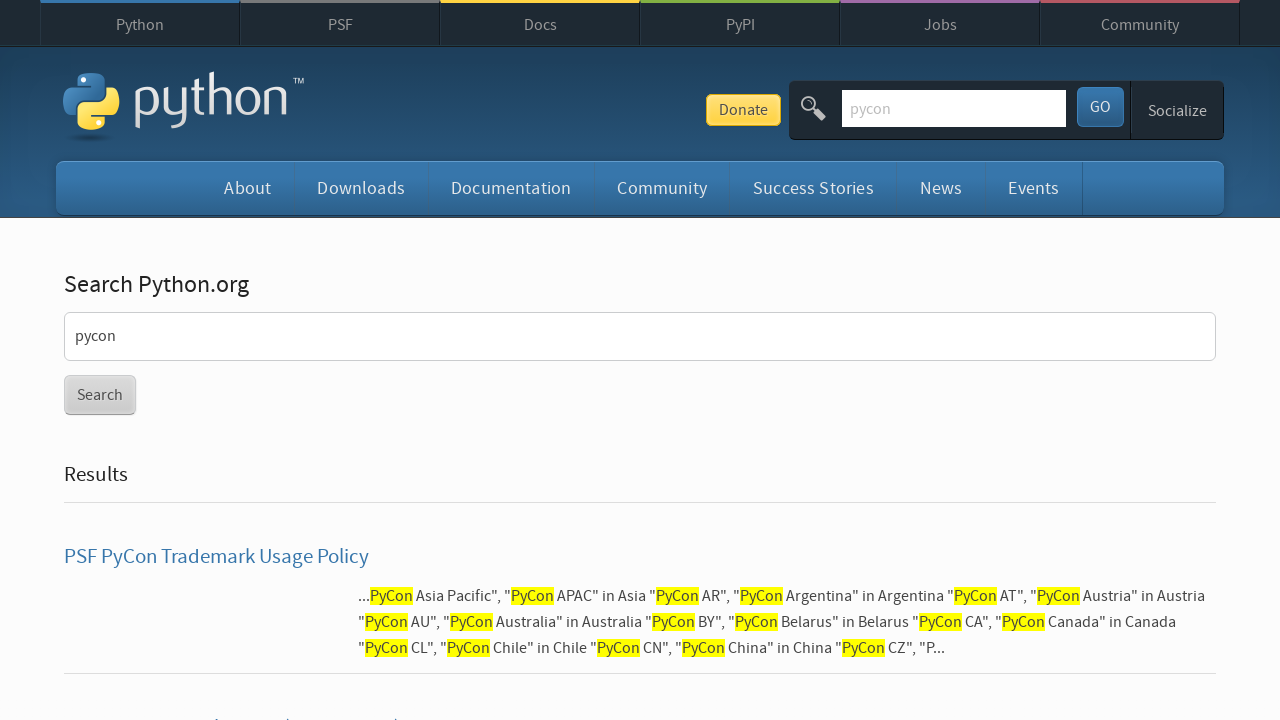

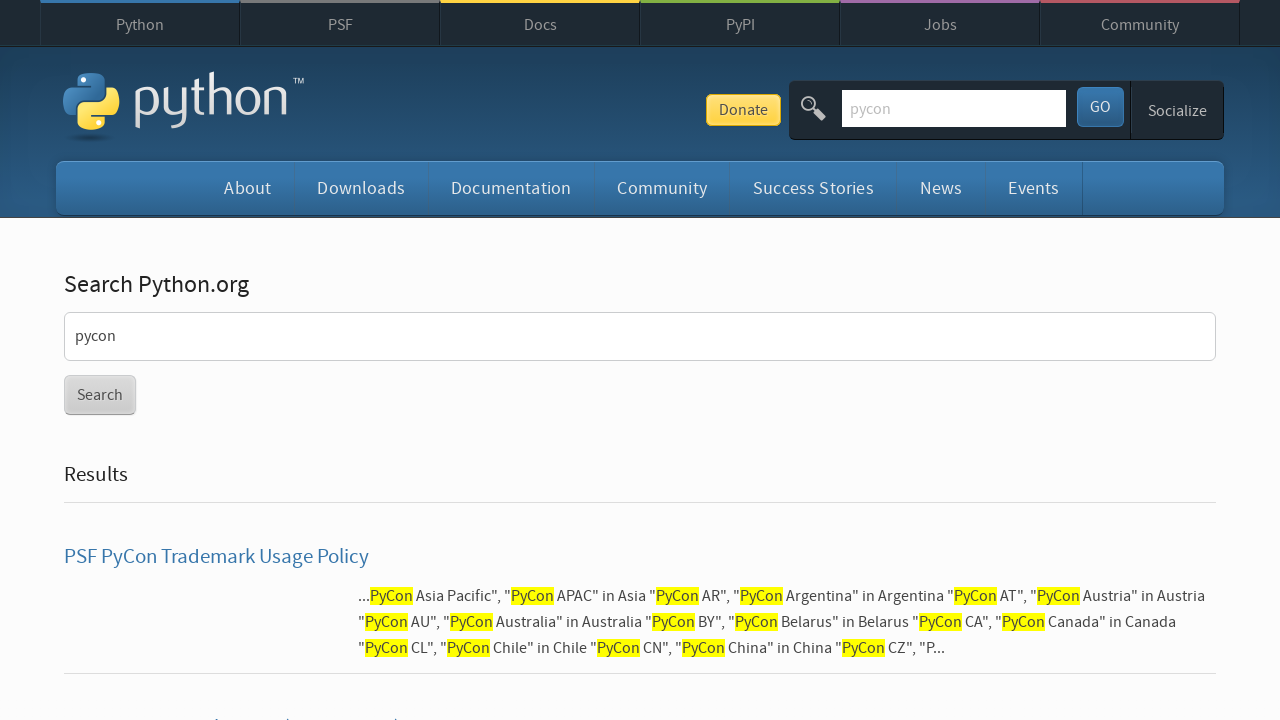